Tests registration form validation when passwords don't match and verifies the appropriate error message

Starting URL: https://aim-game-frontend.vercel.app/register

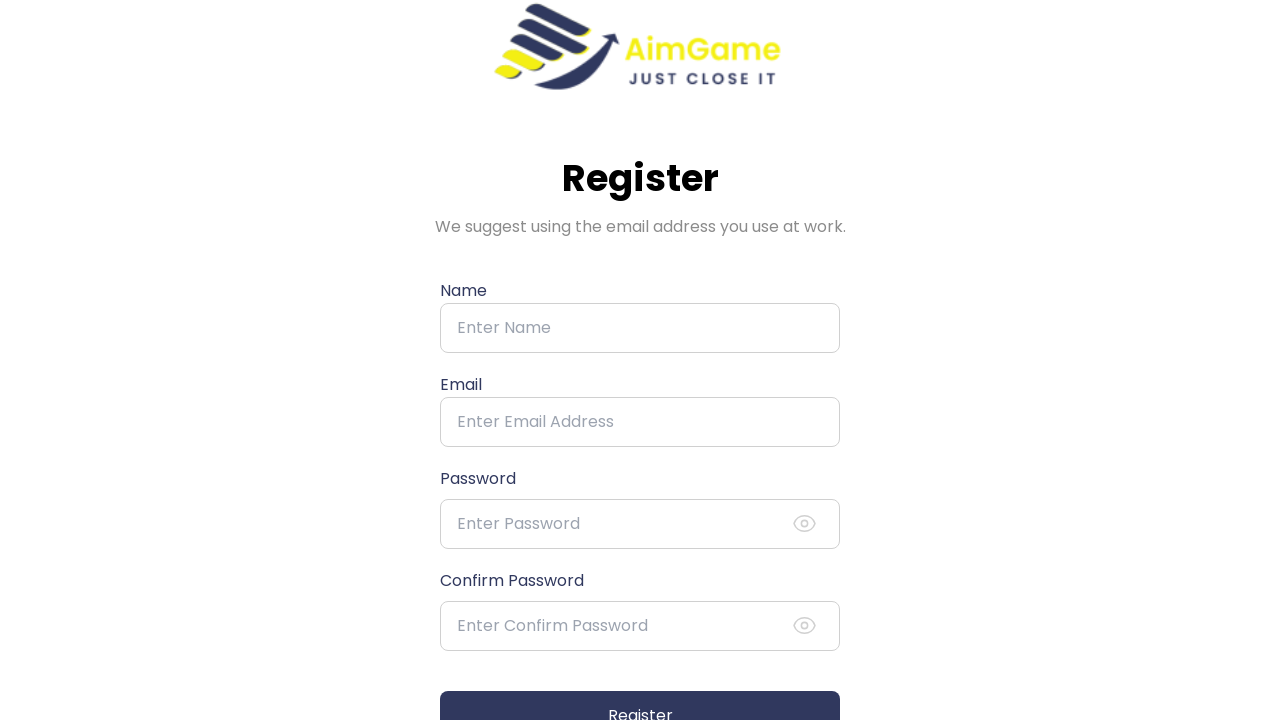

Filled name field with 'Test User2' on input[name='name']
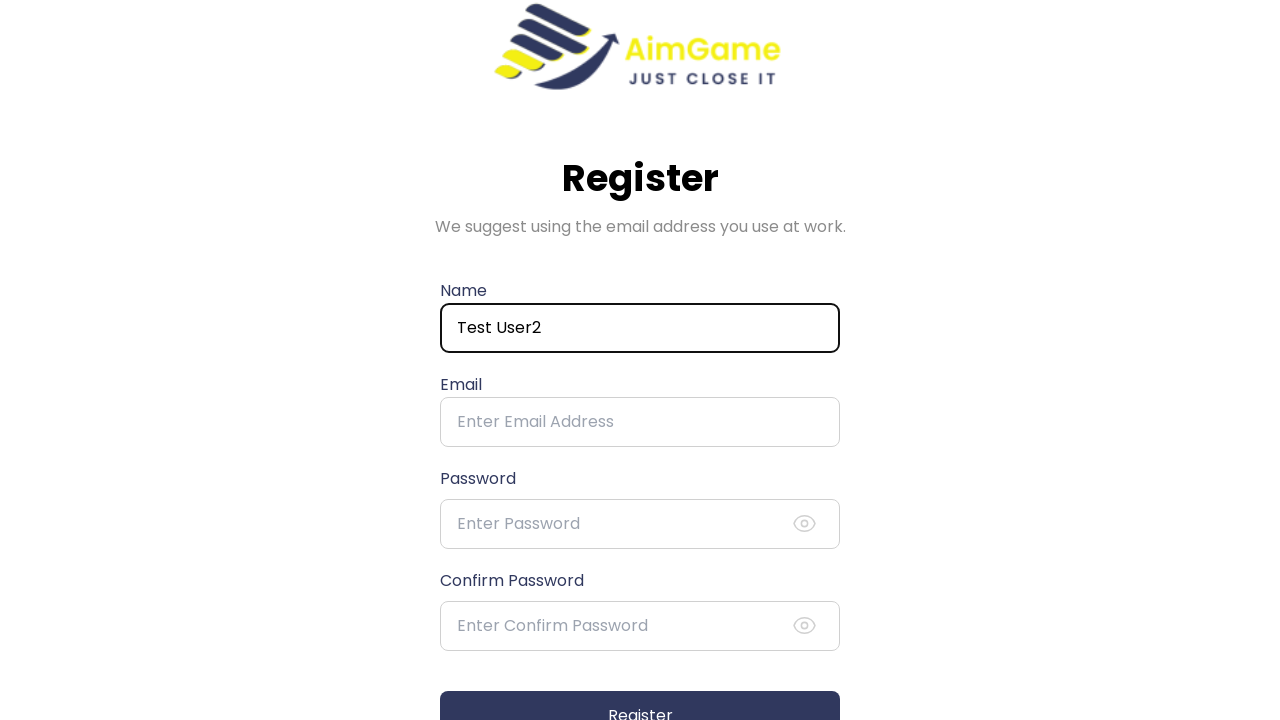

Filled email field with 'mismatch_test@example.com' on input[name='email']
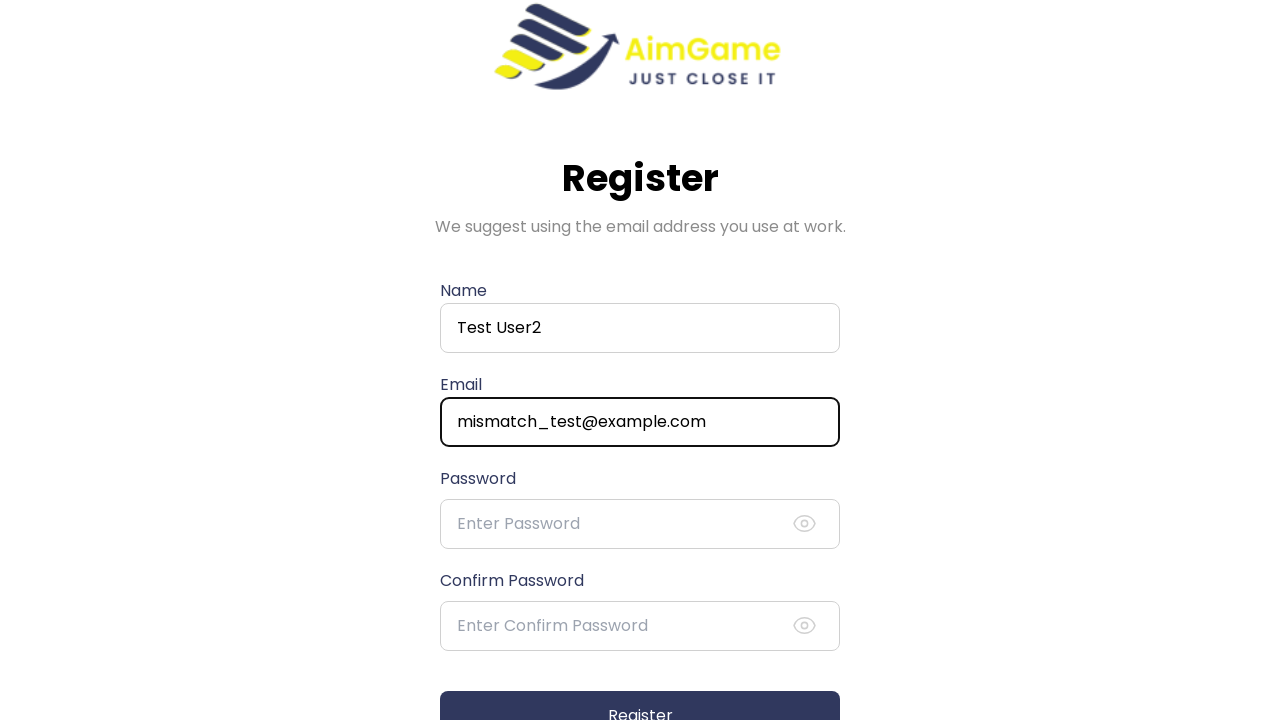

Filled password field with 'Password@101' on input[name='password']
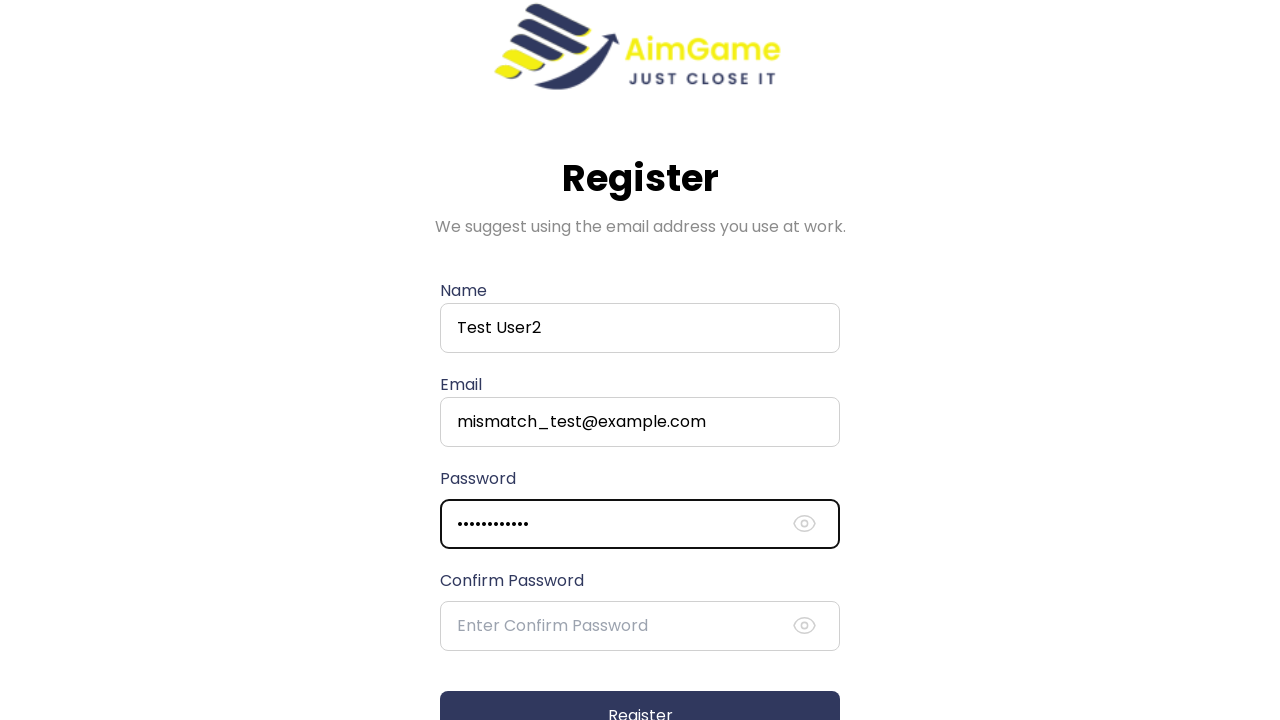

Filled confirm password field with 'differentpass' (mismatched password) on input[name='confirm_password']
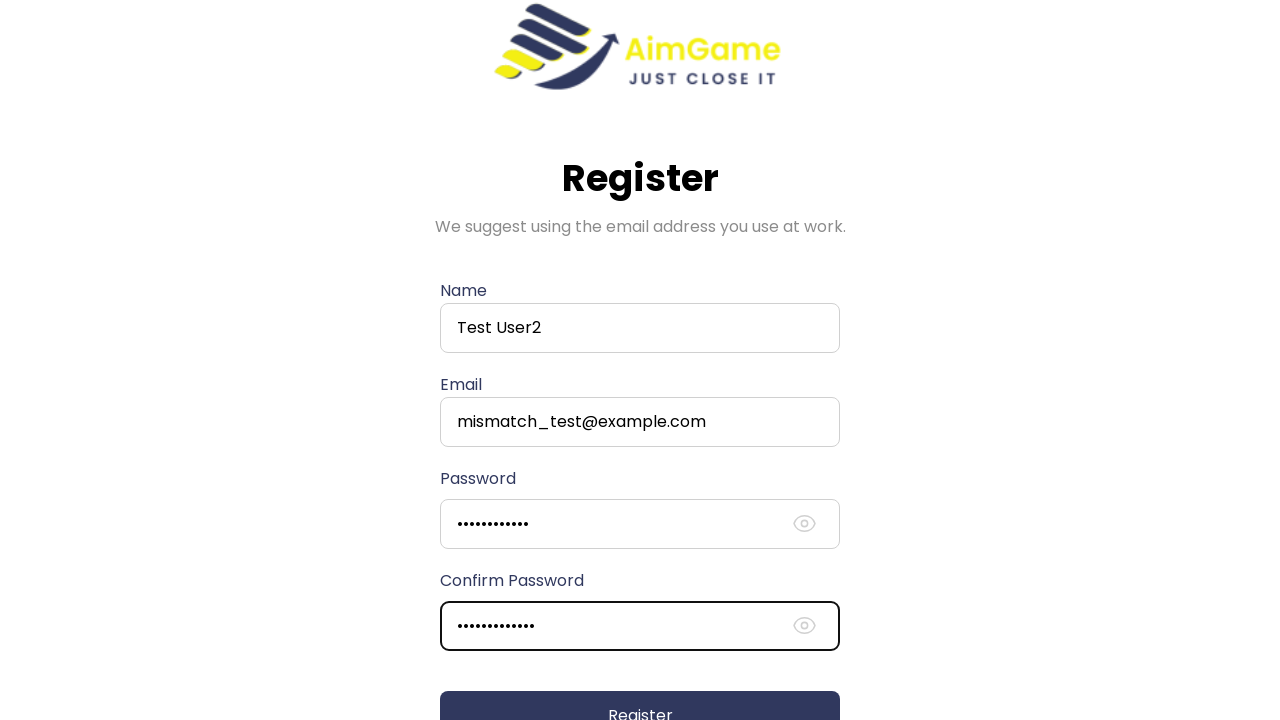

Clicked register button to submit form with mismatched passwords at (640, 695) on button
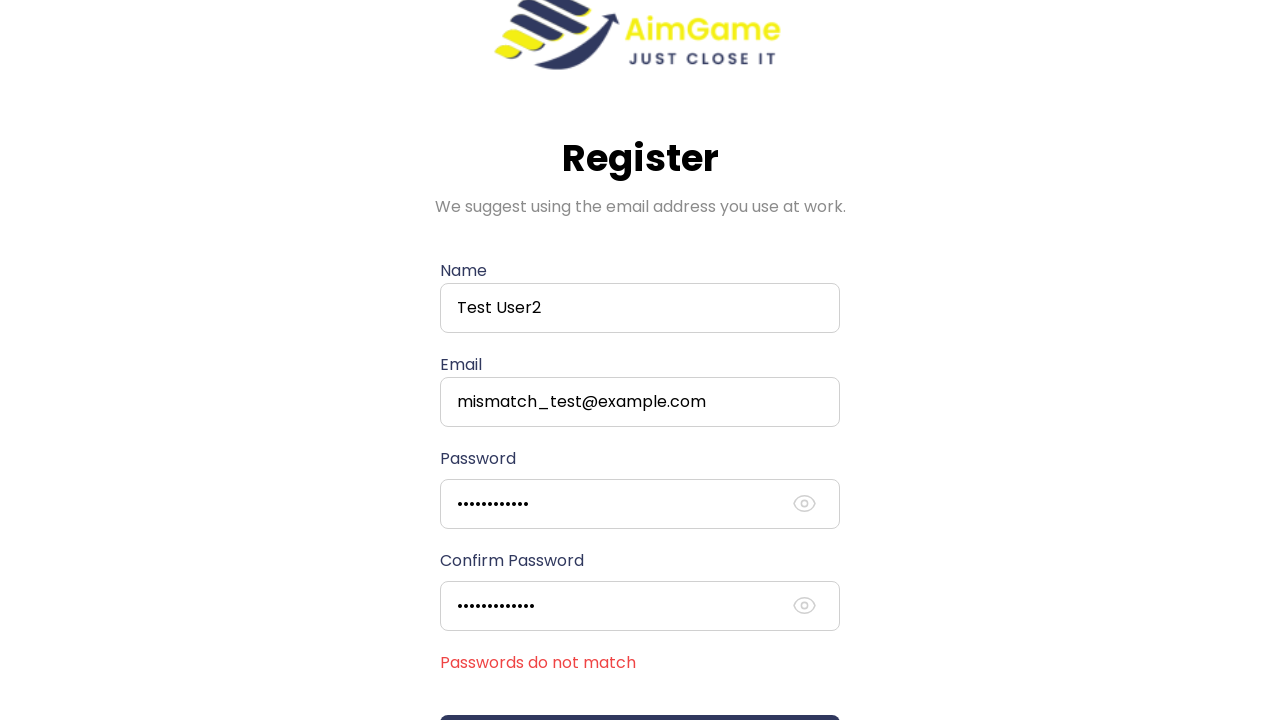

Error message appeared indicating password mismatch validation
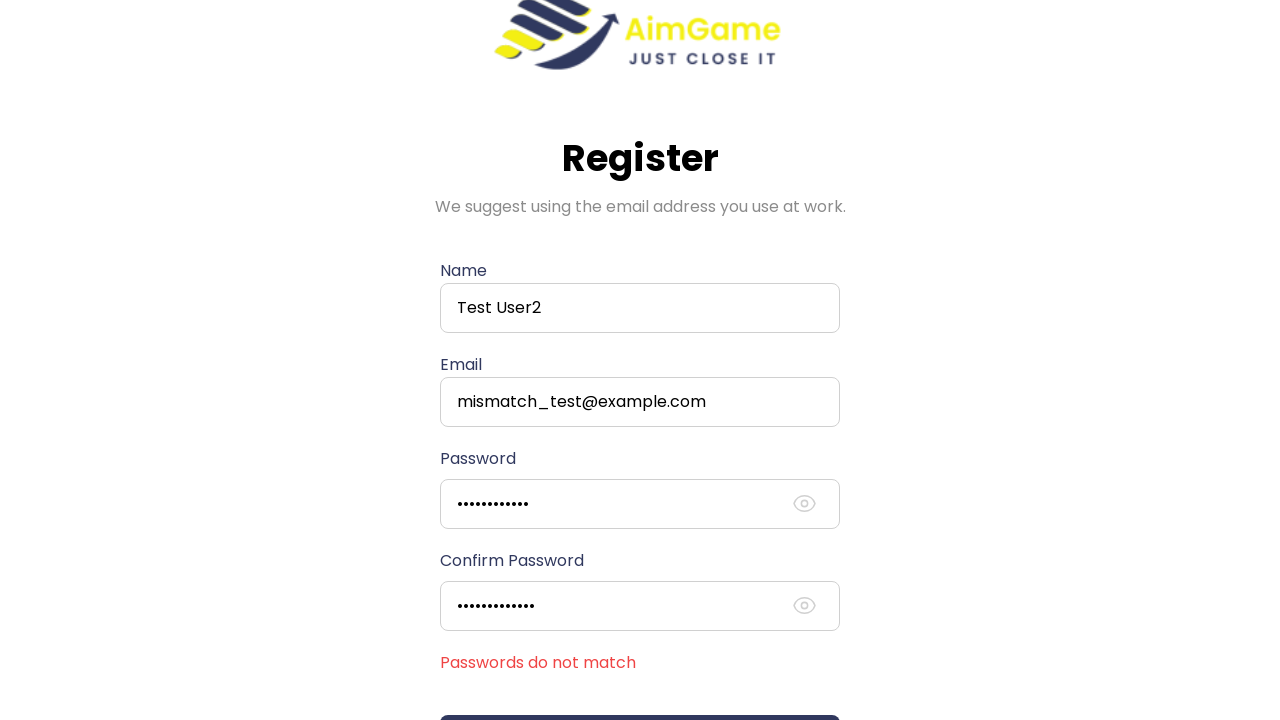

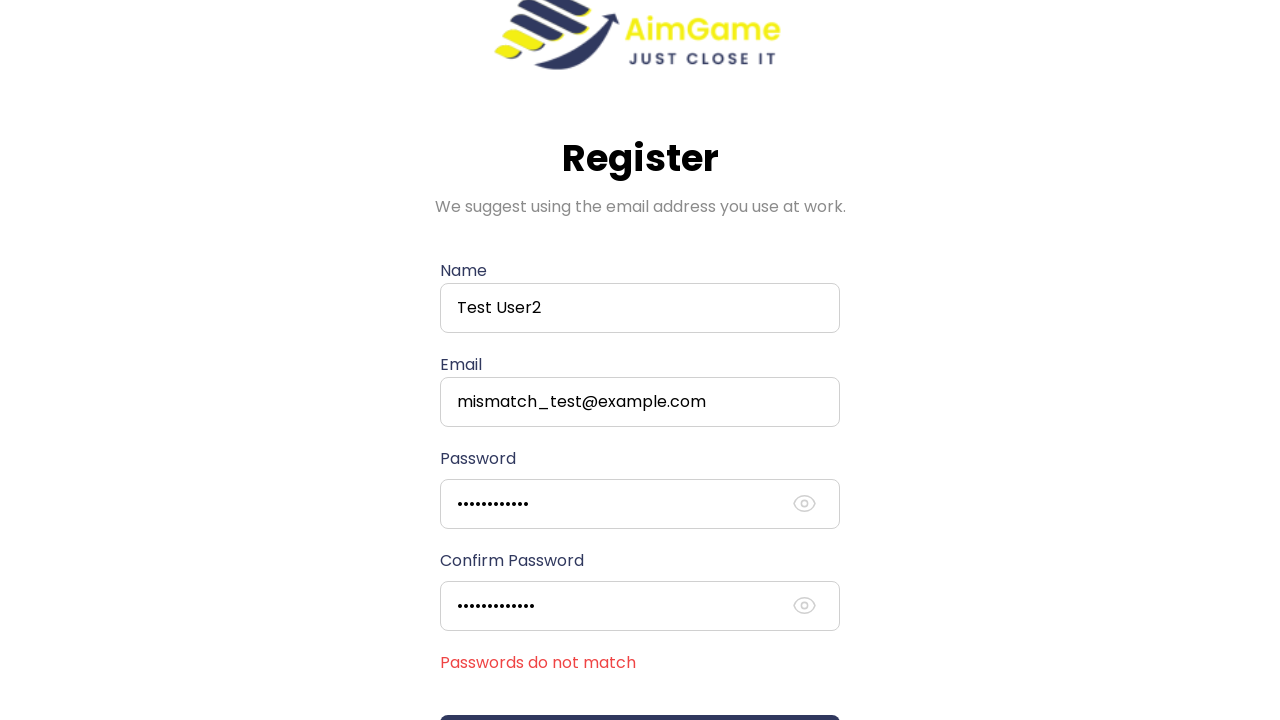